Tests checkbox functionality by finding all checkboxes on the page and verifying their checked states using both attribute lookup and is_selected approaches

Starting URL: http://the-internet.herokuapp.com/checkboxes

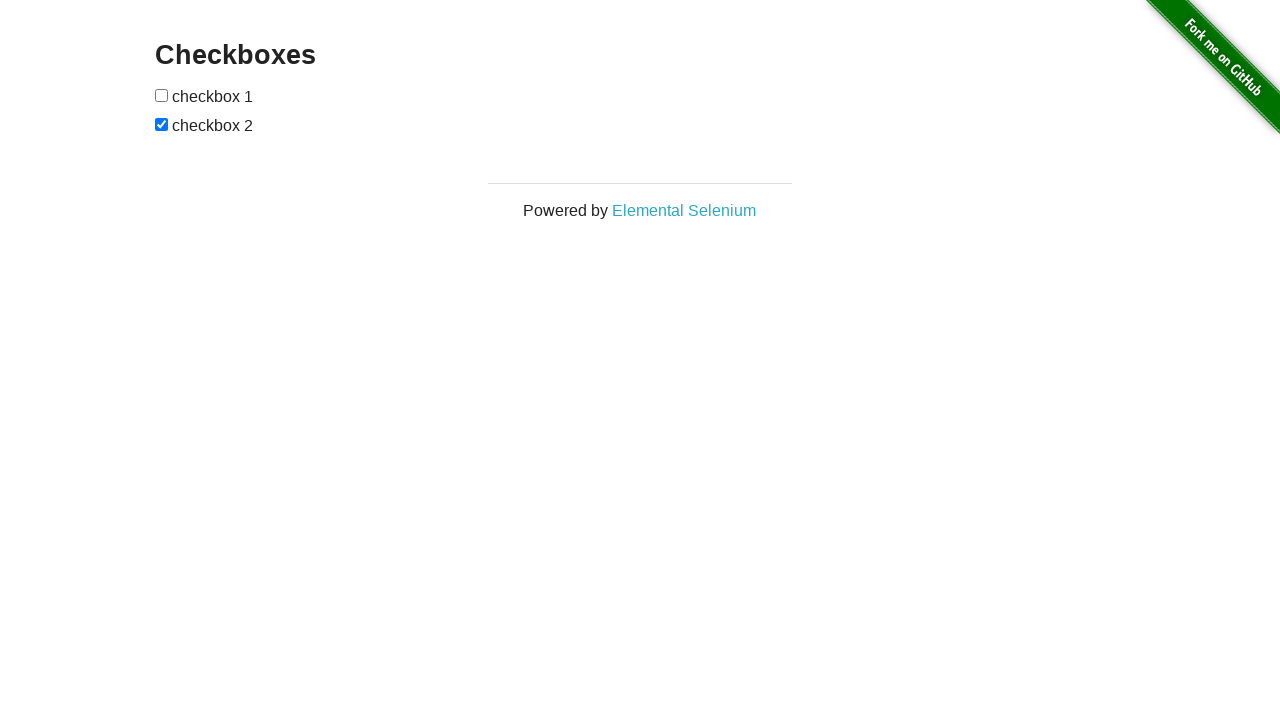

Waited for checkboxes to be visible on the page
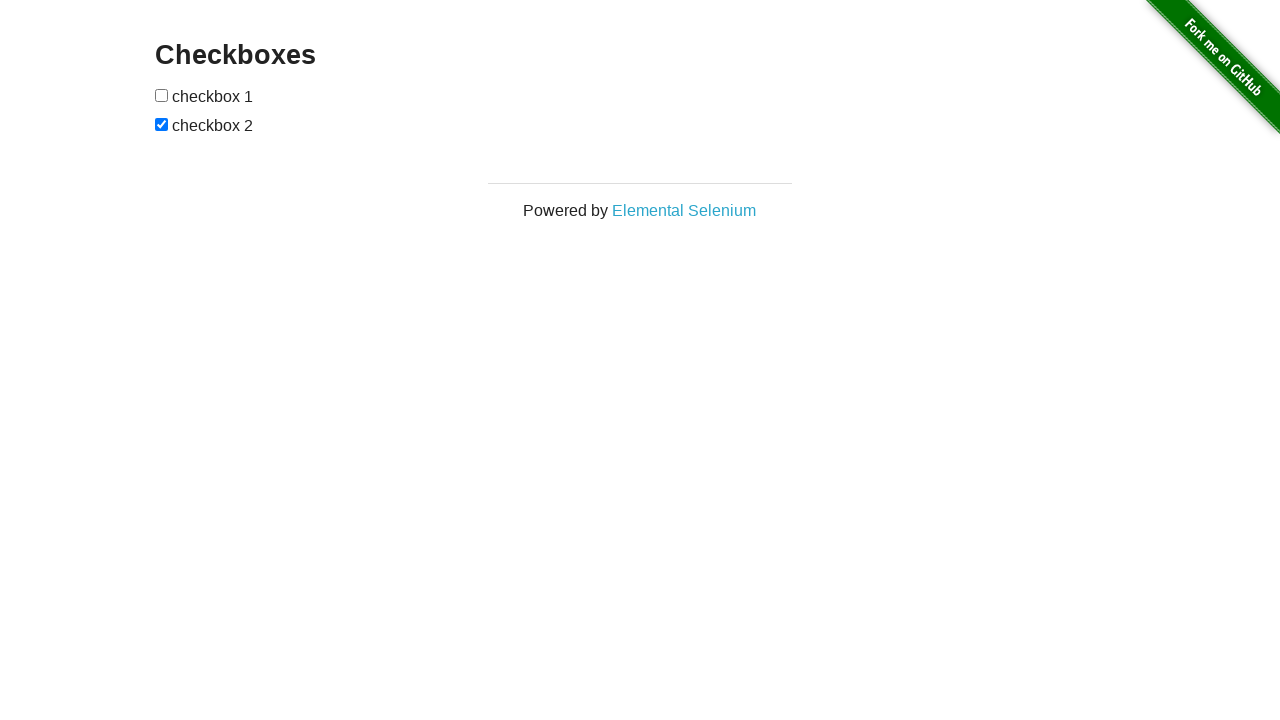

Located all checkboxes on the page
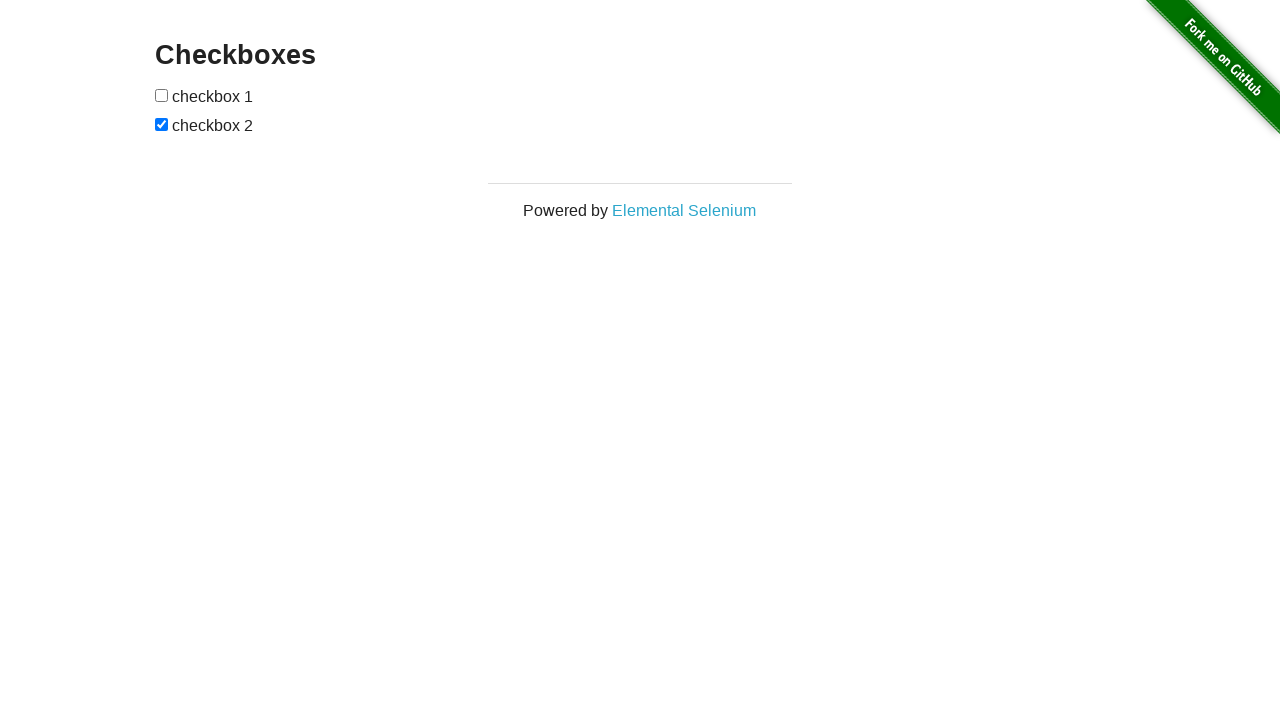

Selected the first checkbox
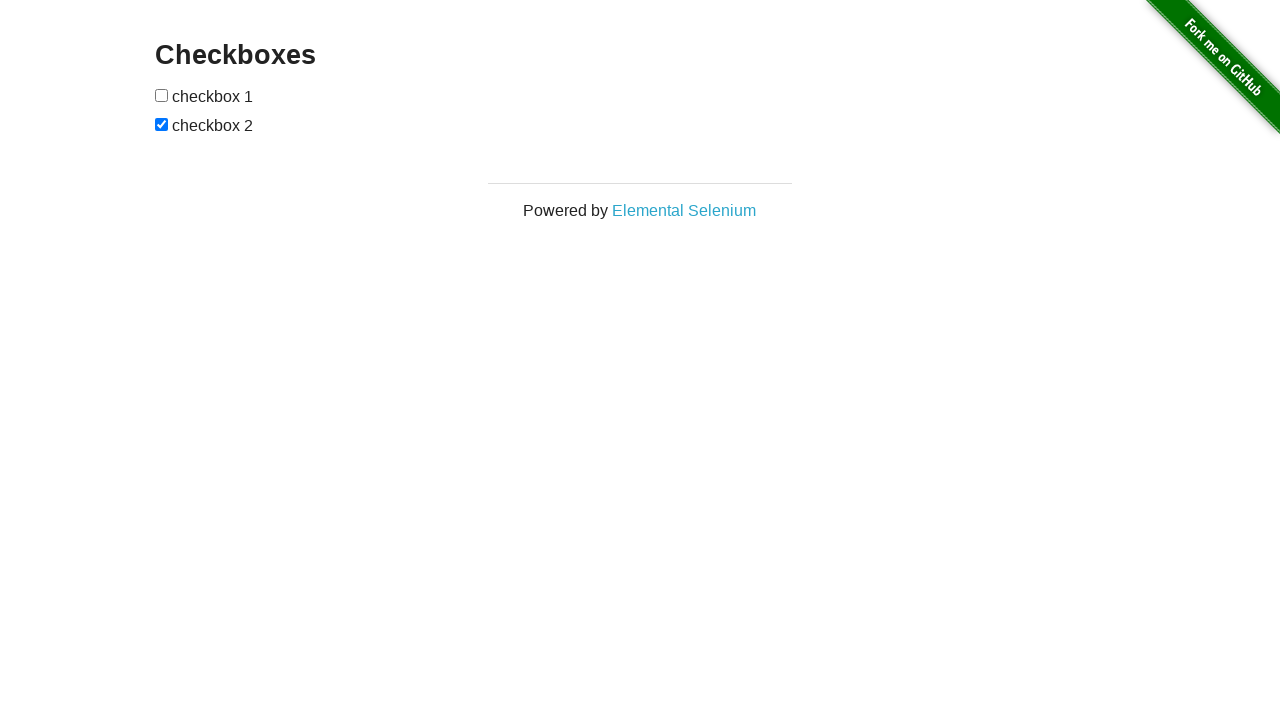

Verified first checkbox is unchecked
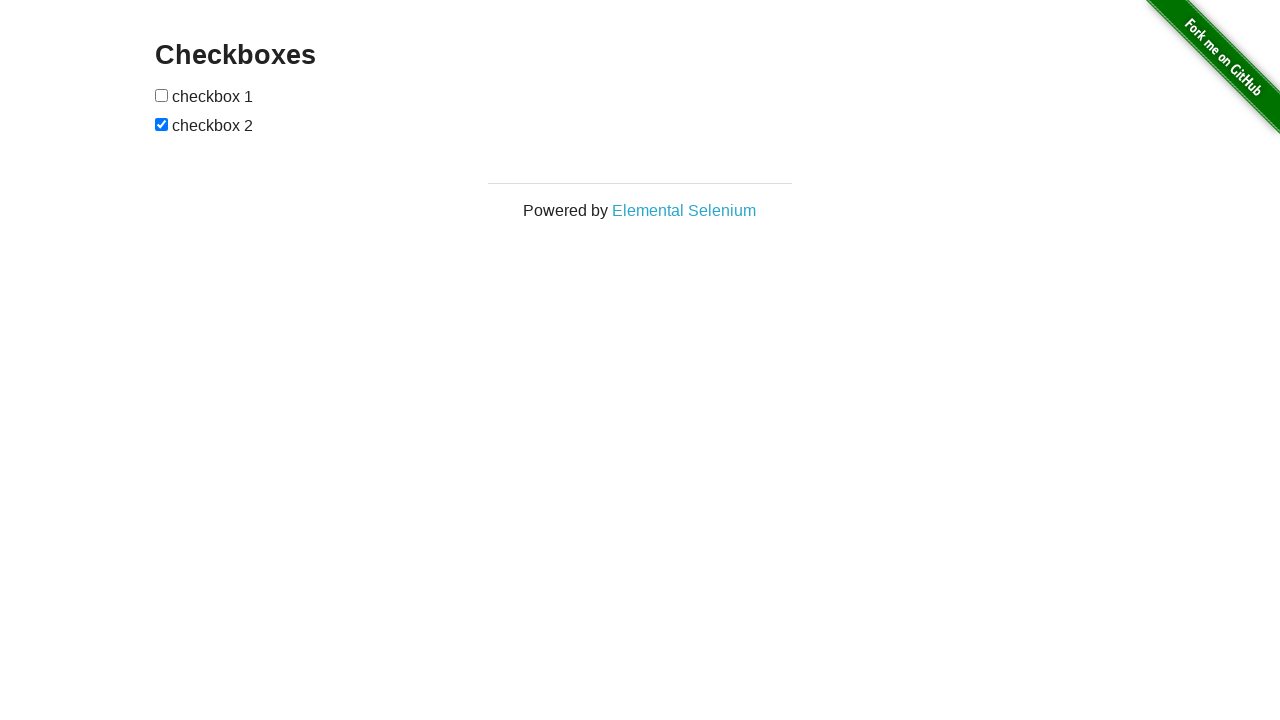

Selected the second checkbox
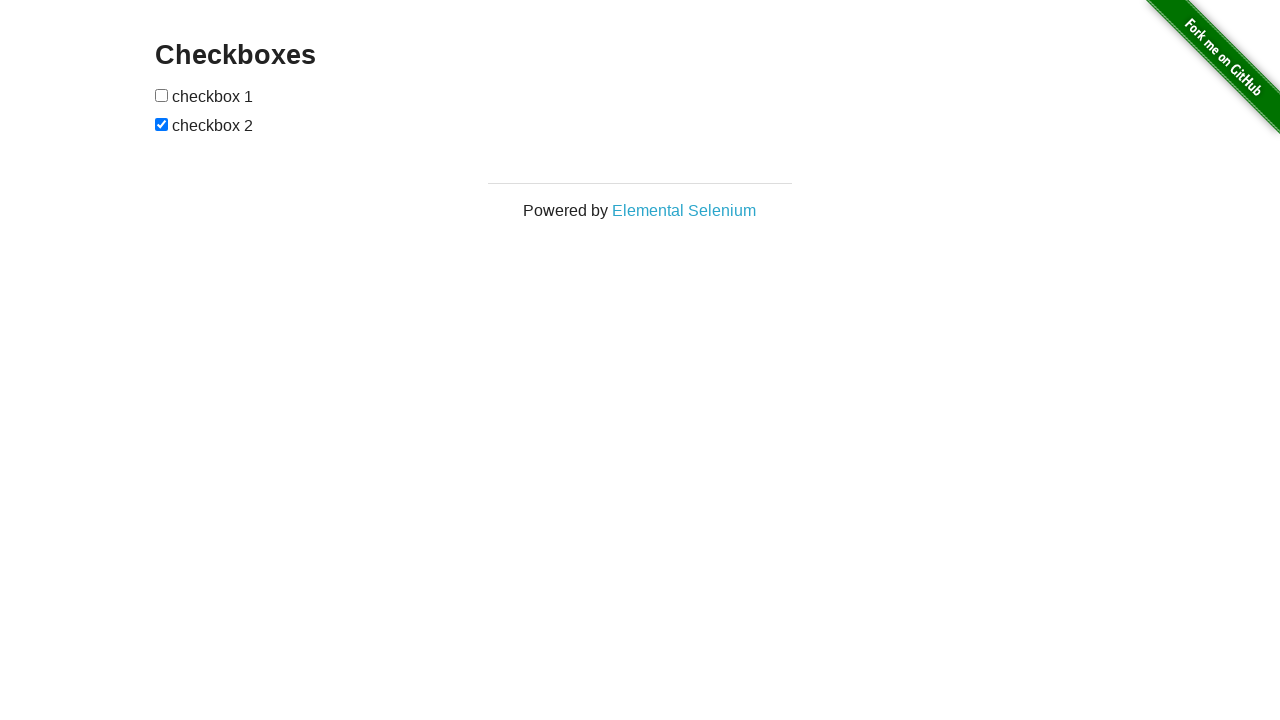

Verified second checkbox is checked
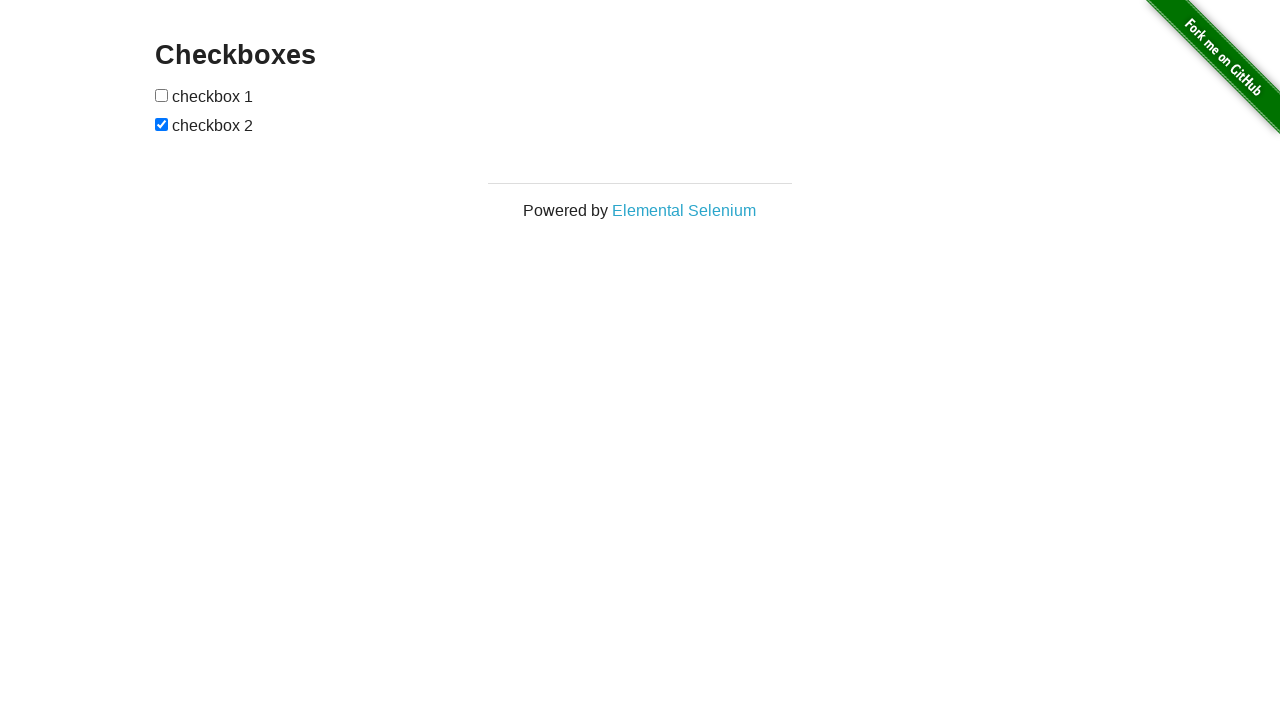

Clicked the first checkbox to check it at (162, 95) on input[type="checkbox"] >> nth=0
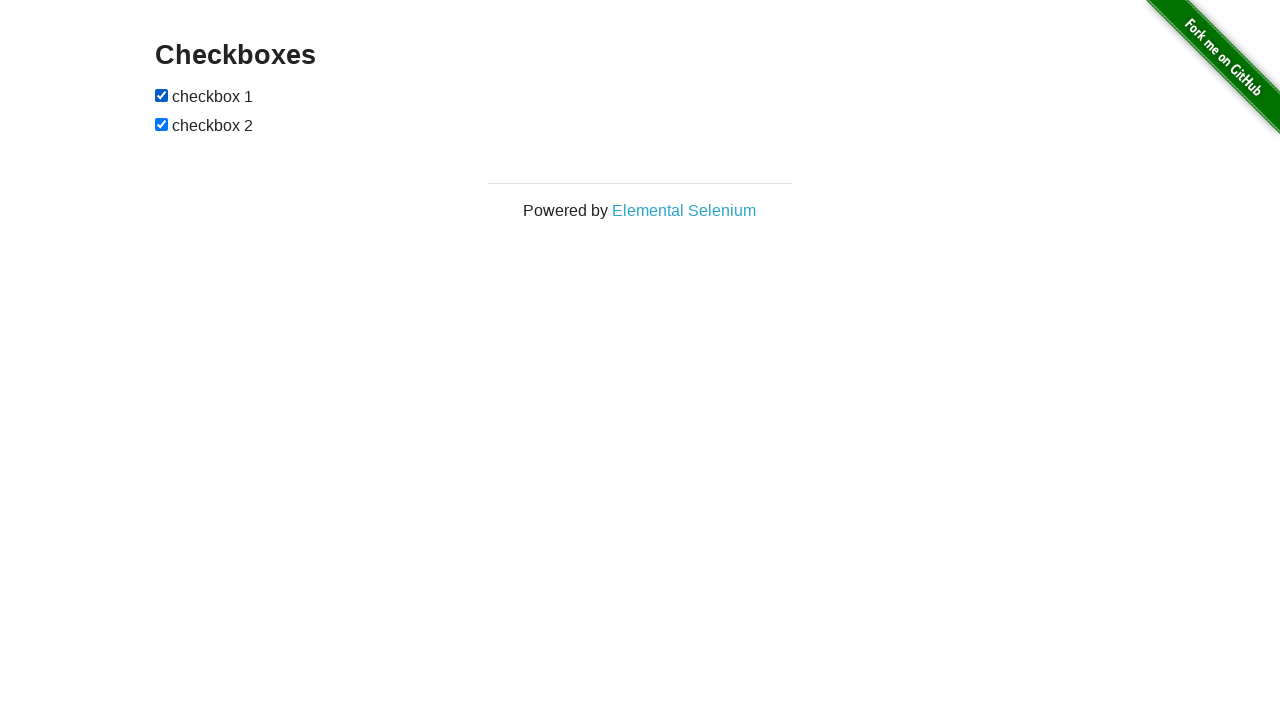

Verified first checkbox is now checked after clicking
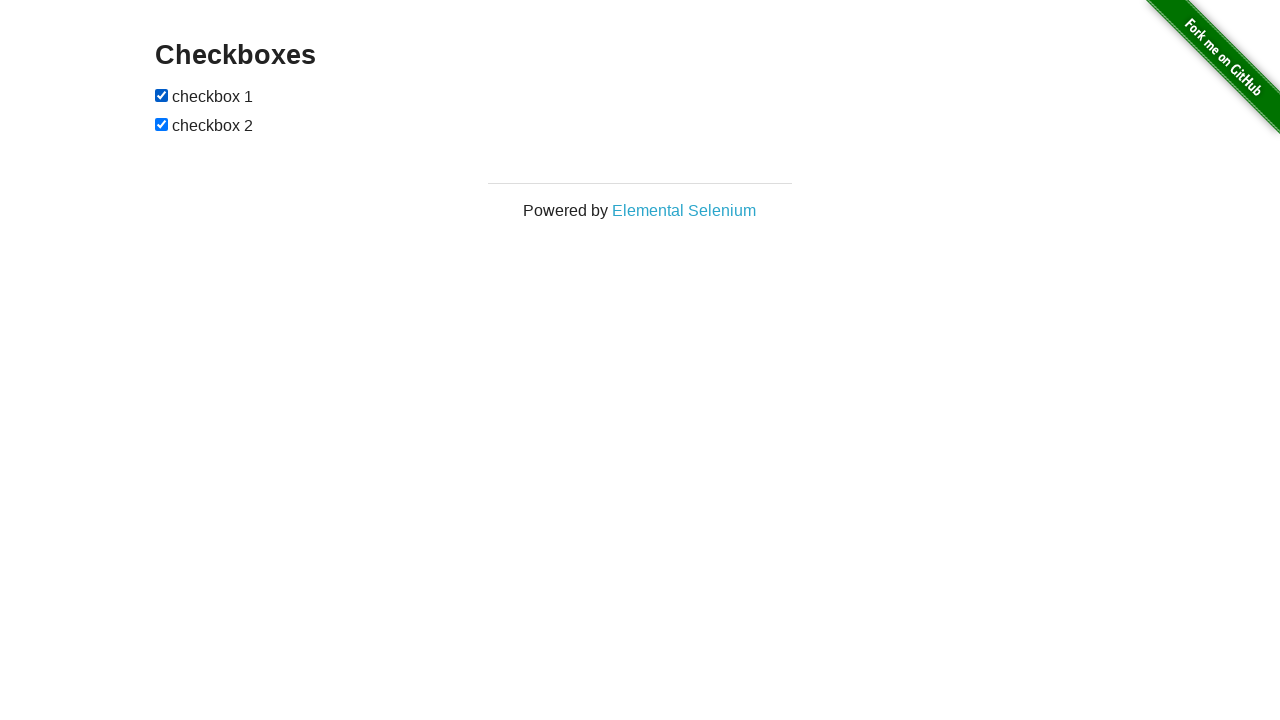

Clicked the second checkbox to uncheck it at (162, 124) on input[type="checkbox"] >> nth=1
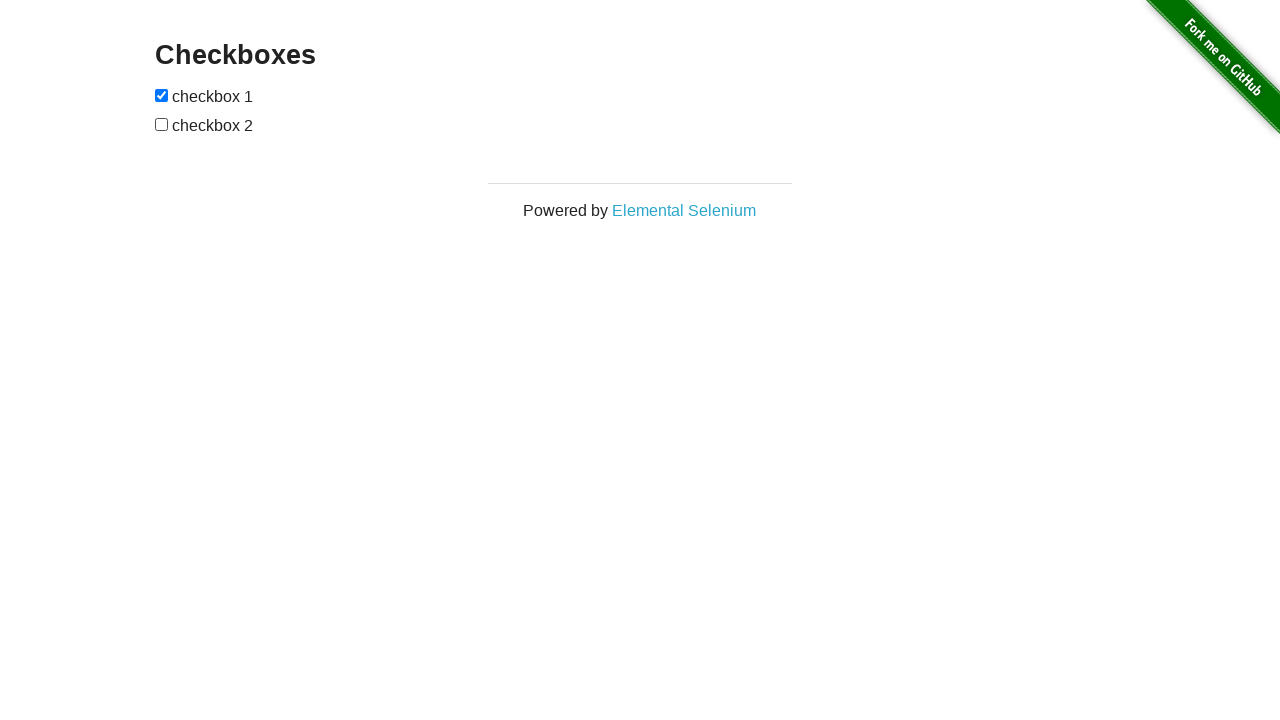

Verified second checkbox is now unchecked after clicking
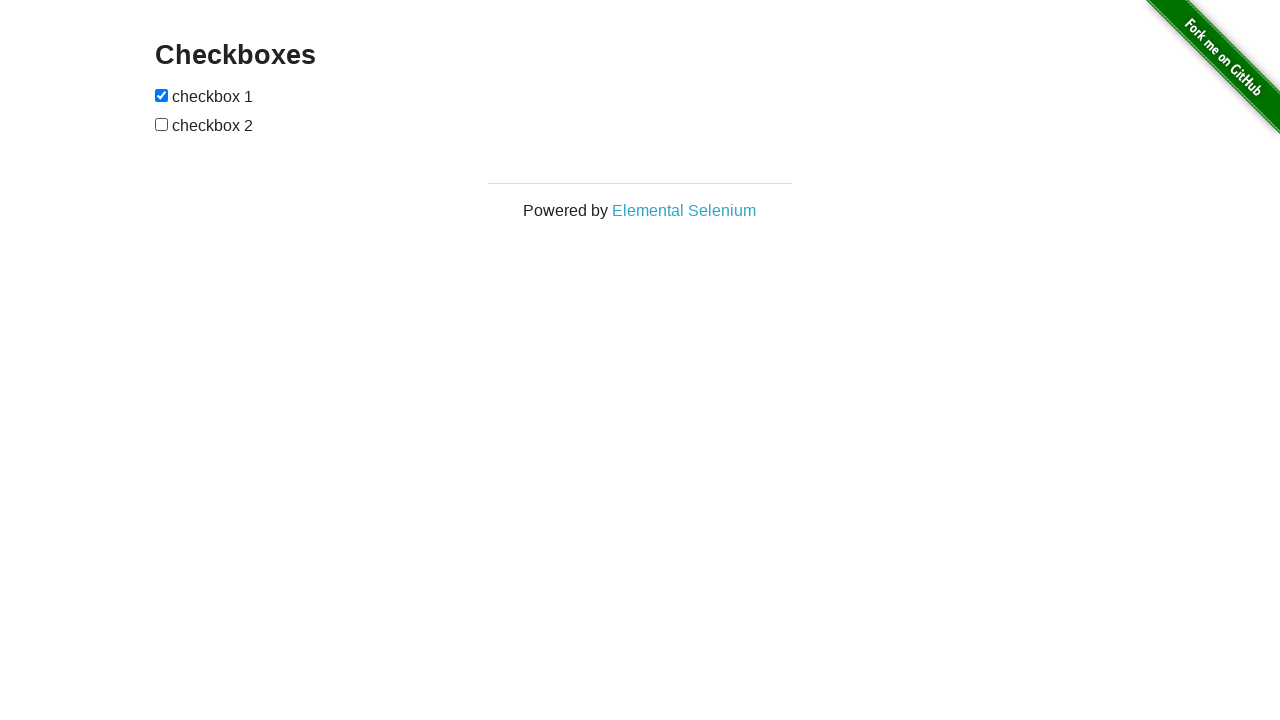

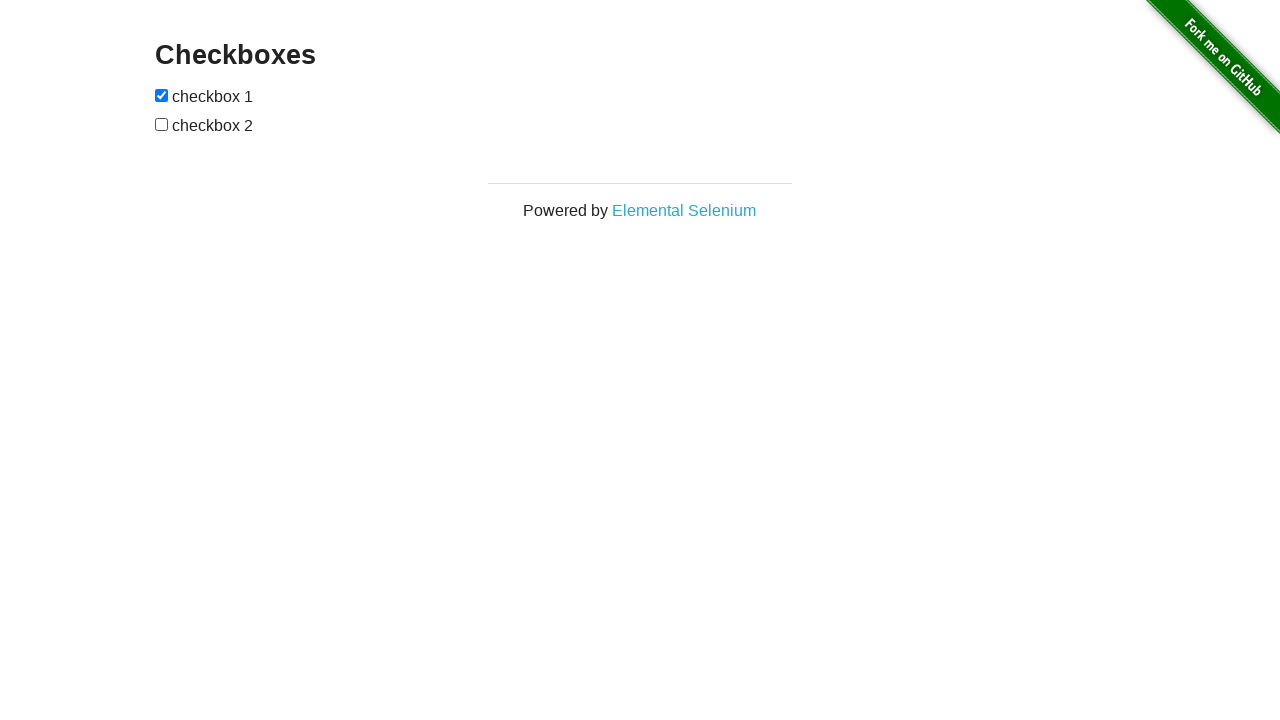